Tests file upload functionality by selecting a file via the file input field and submitting the form, then verifying the uploaded filename is displayed.

Starting URL: https://the-internet.herokuapp.com/upload

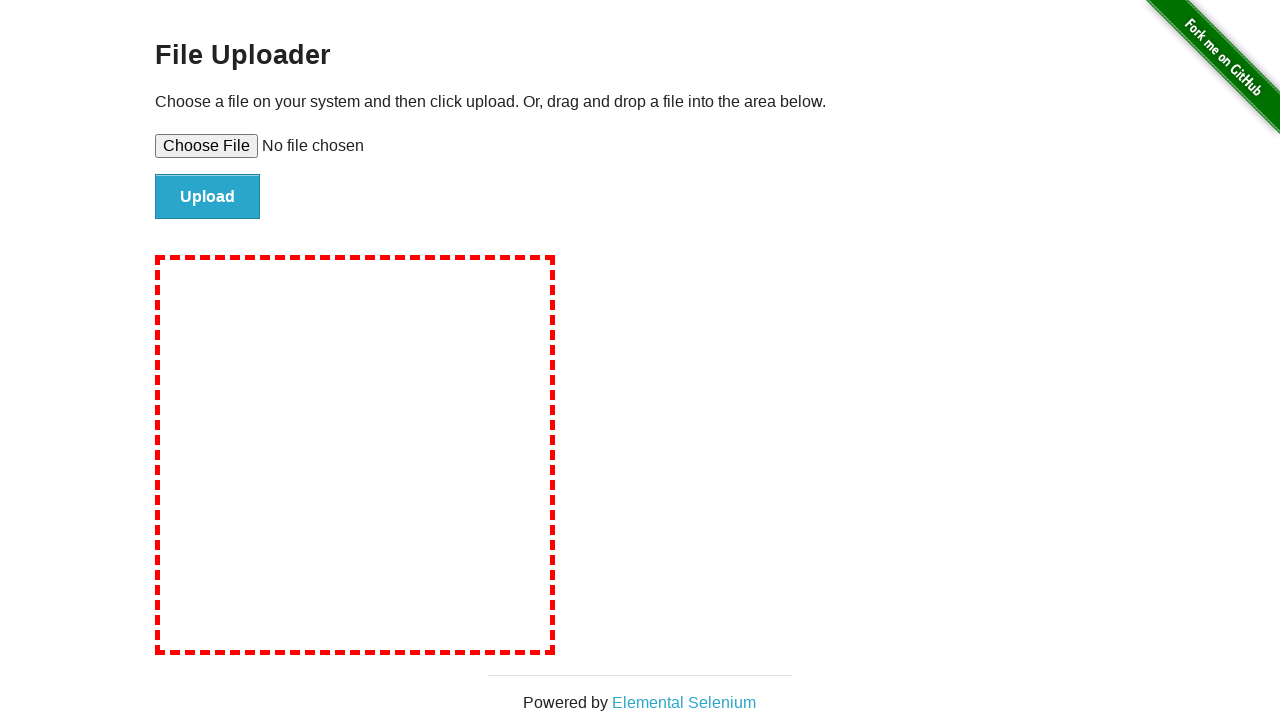

Created temporary test file for upload
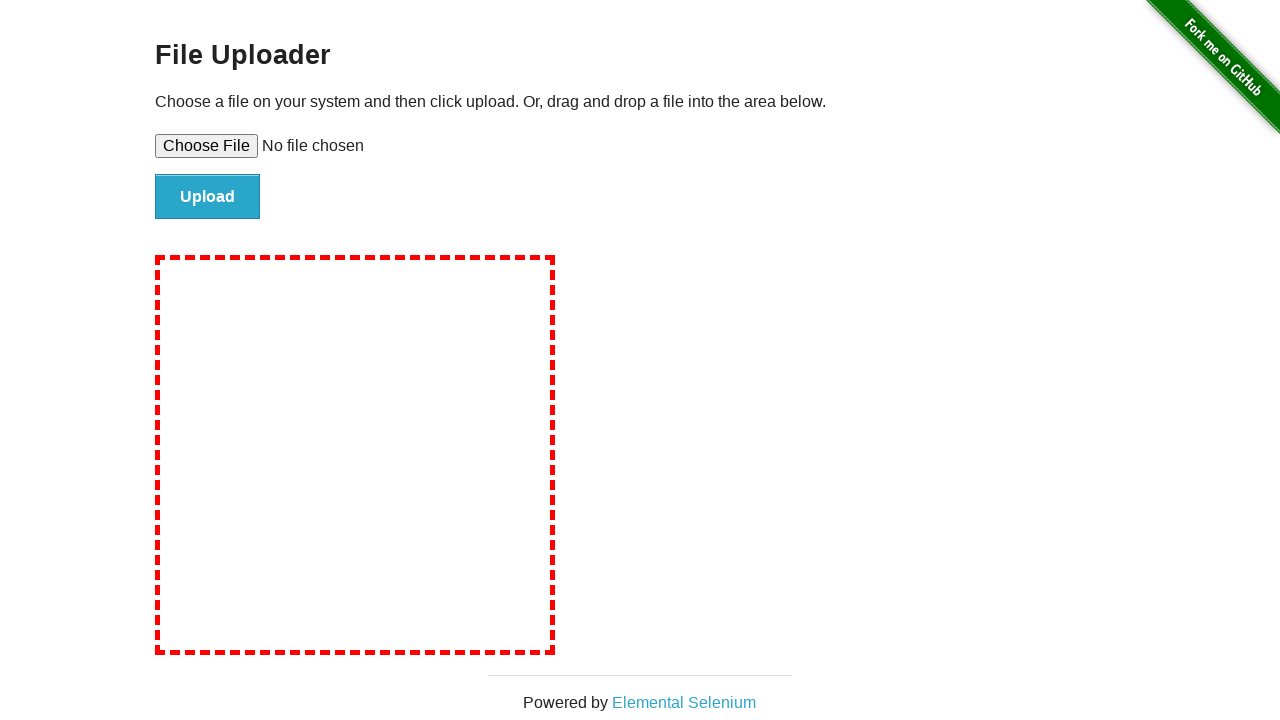

Selected test file in file input field
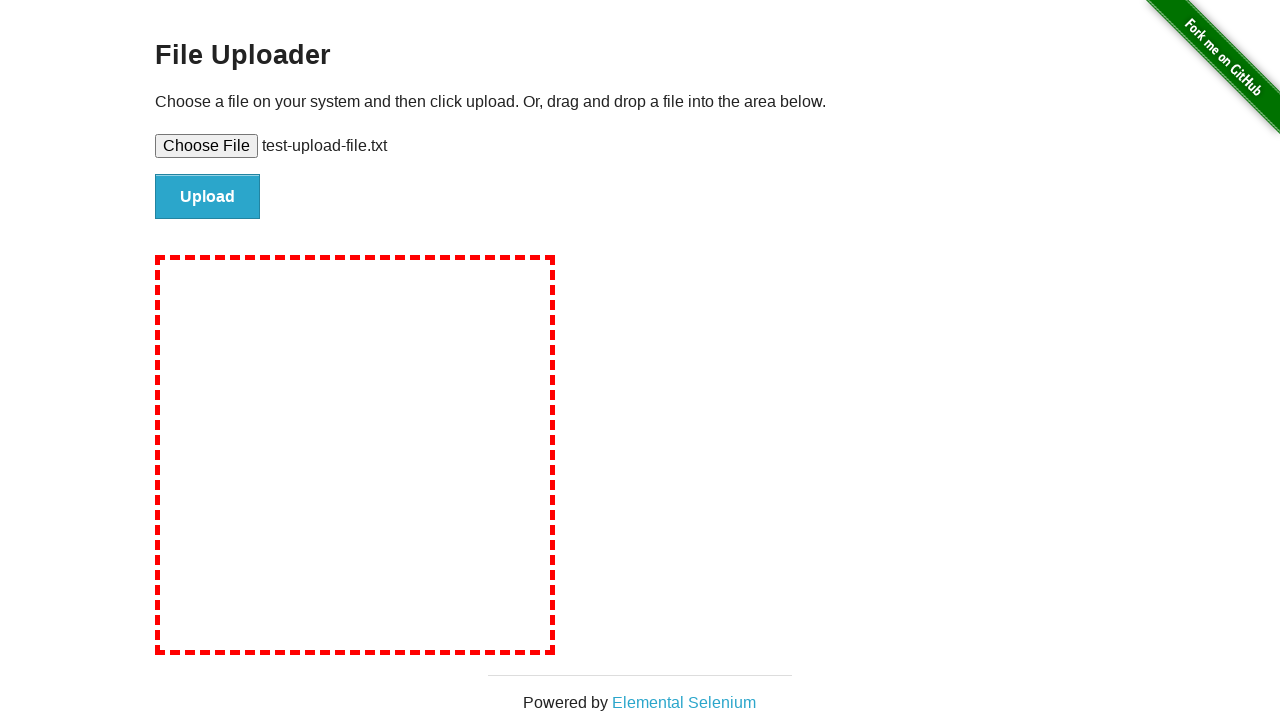

Clicked file submit button at (208, 197) on #file-submit
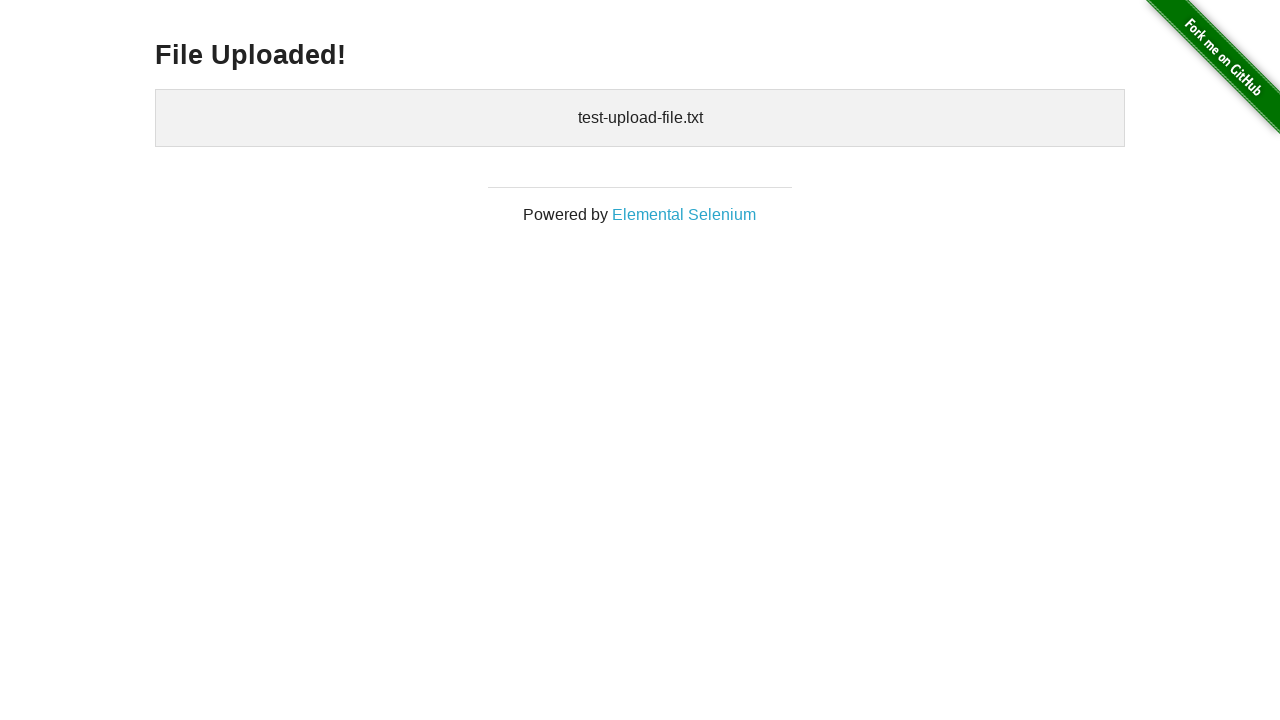

Verified uploaded filename is displayed
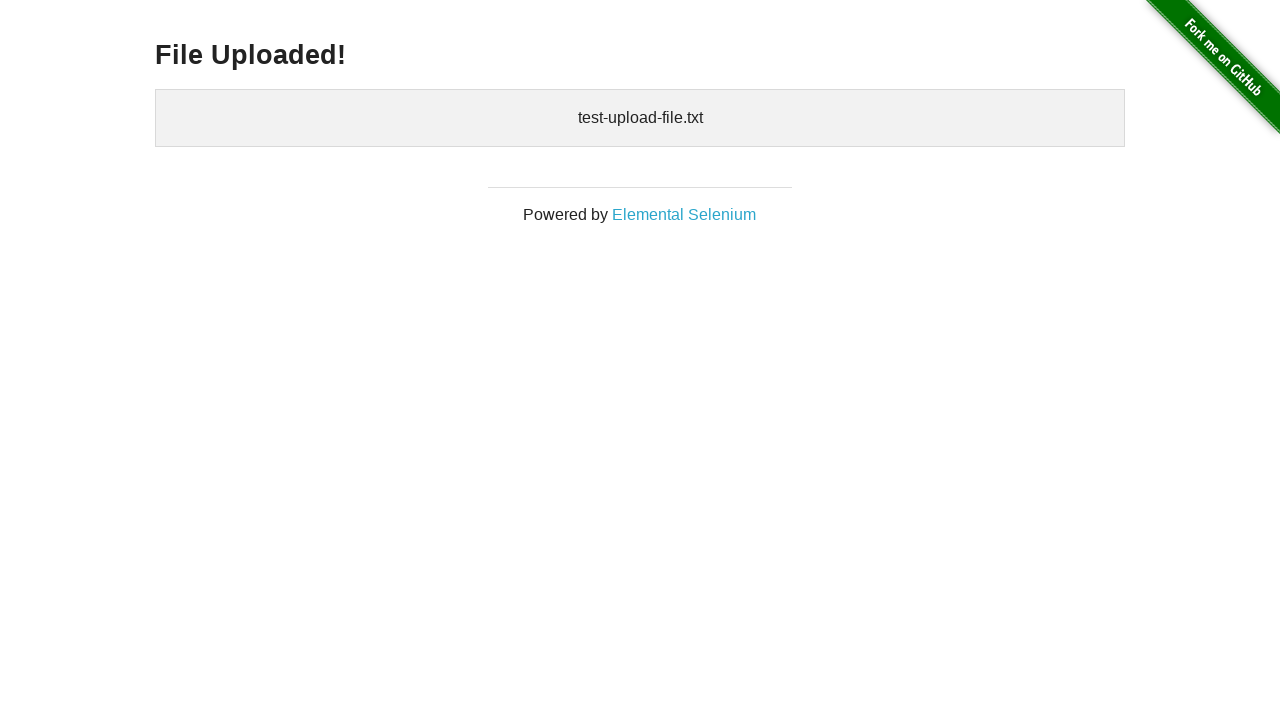

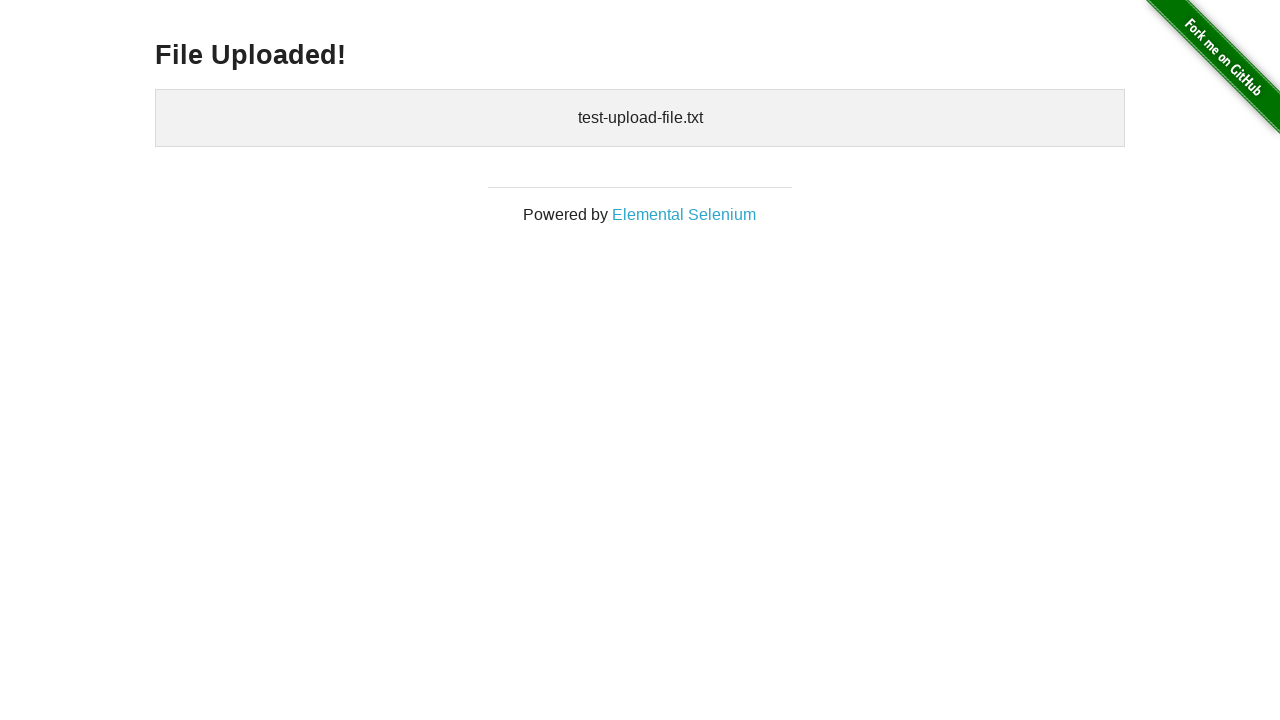